Tests the NTU course schedule search functionality by filling in a course code, selecting a course type, and submitting the search form.

Starting URL: https://wish.wis.ntu.edu.sg/webexe/owa/aus_schedule.main

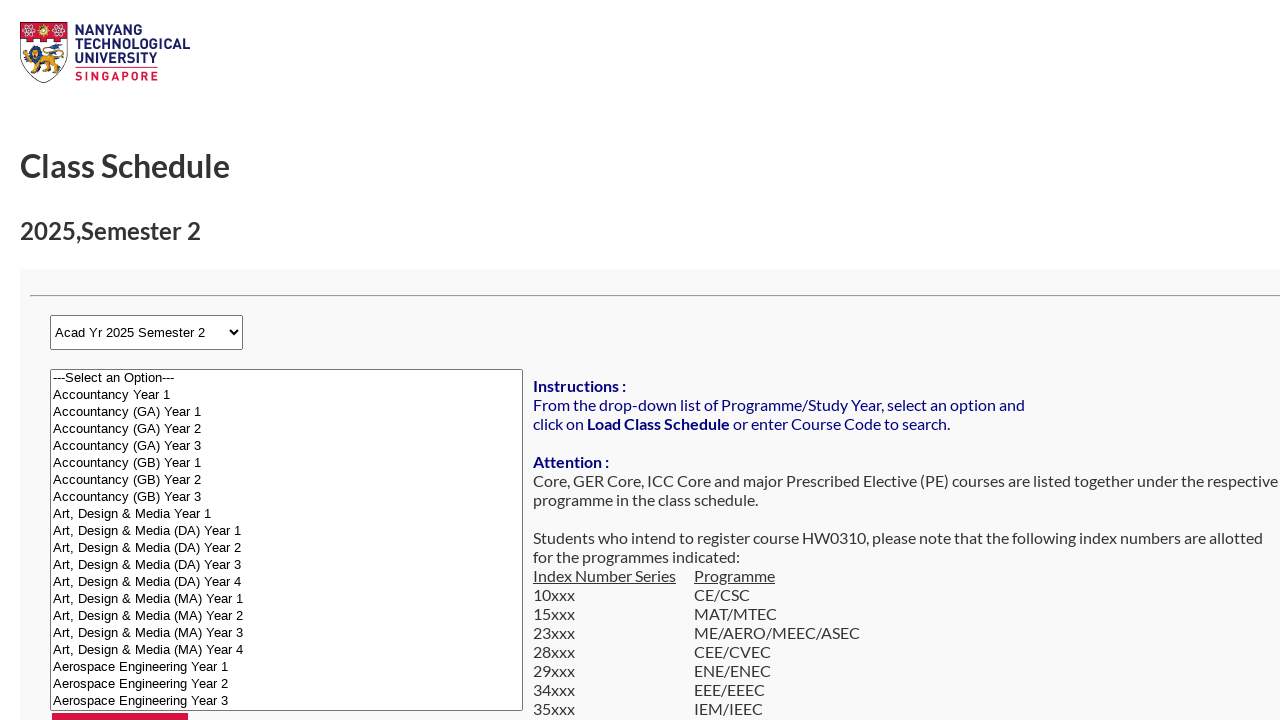

Filled course code field with 'CZ1003' on input[name='r_subj_code']
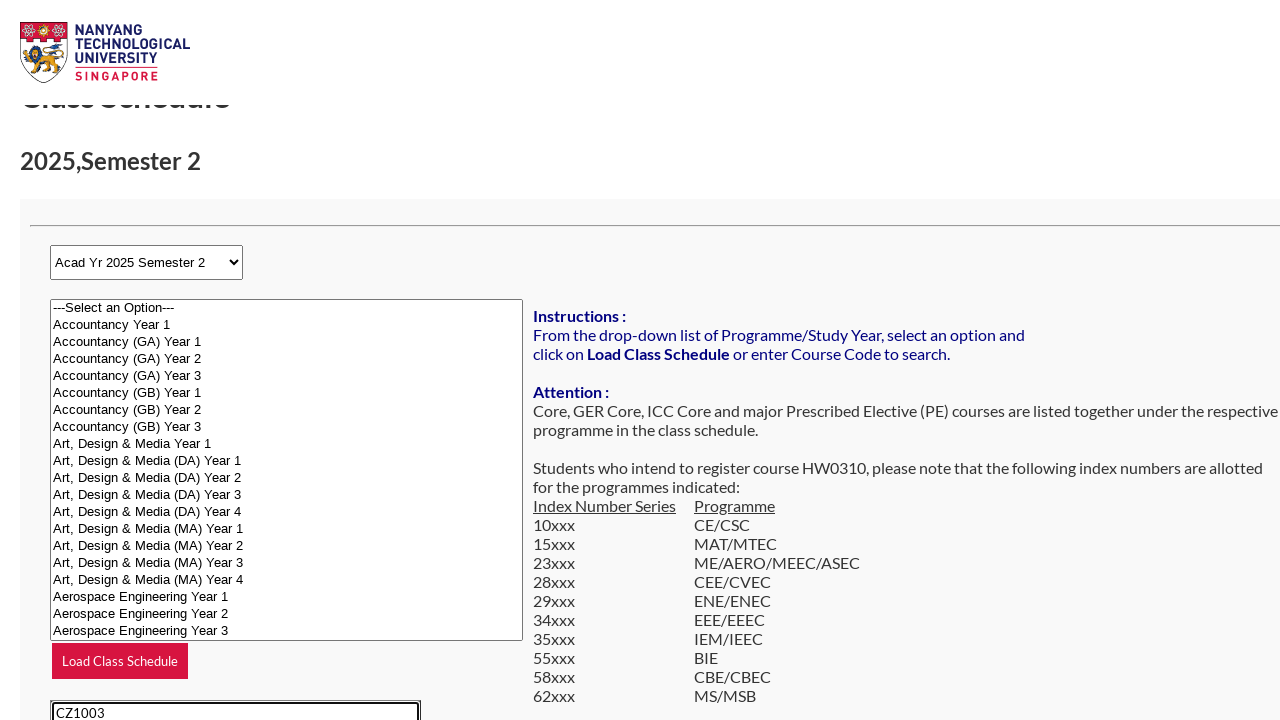

Selected Full-time (F) course type at (82, 360) on input[name='r_search_type'][value='F']
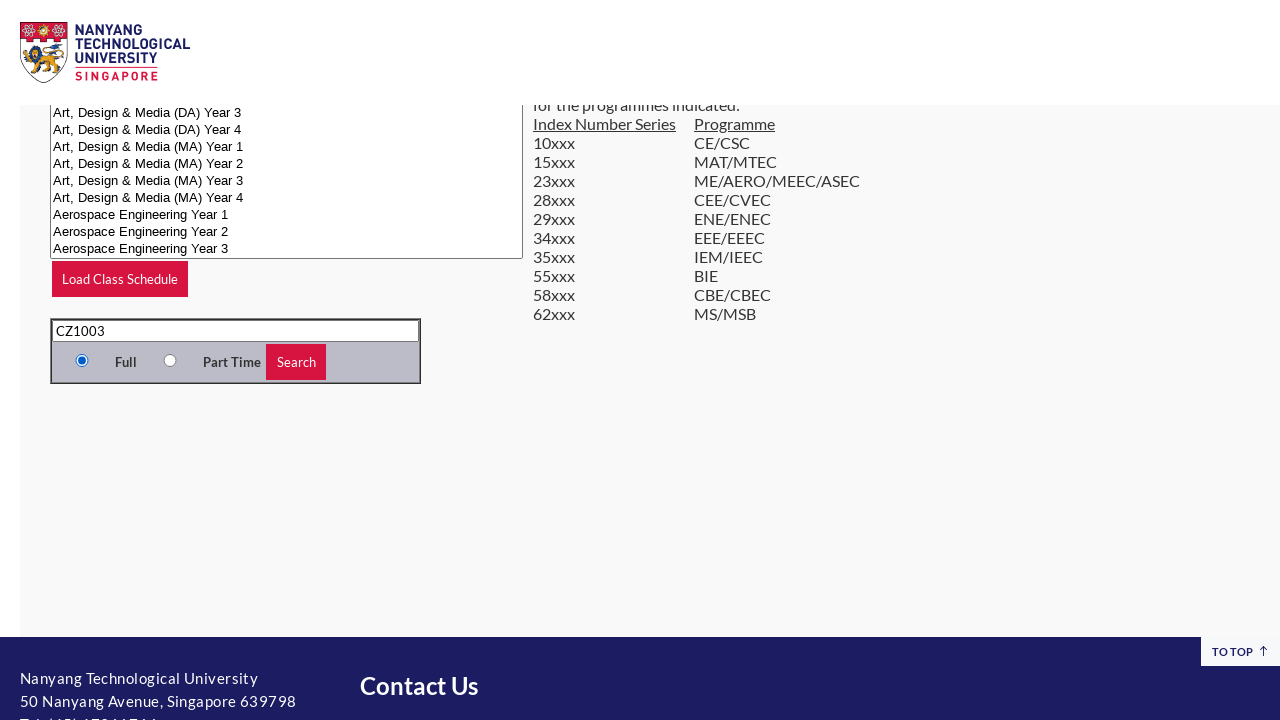

Clicked Search button to submit the form at (296, 362) on input[value='Search']
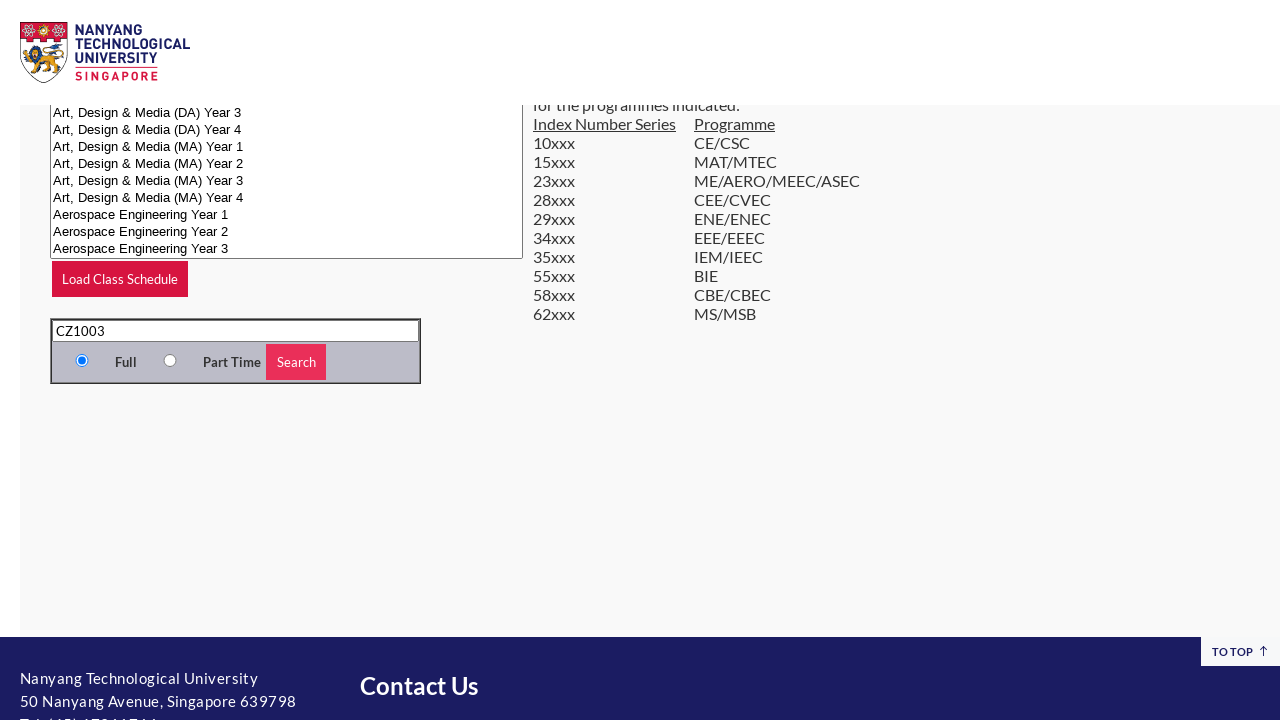

Waited for results page to load
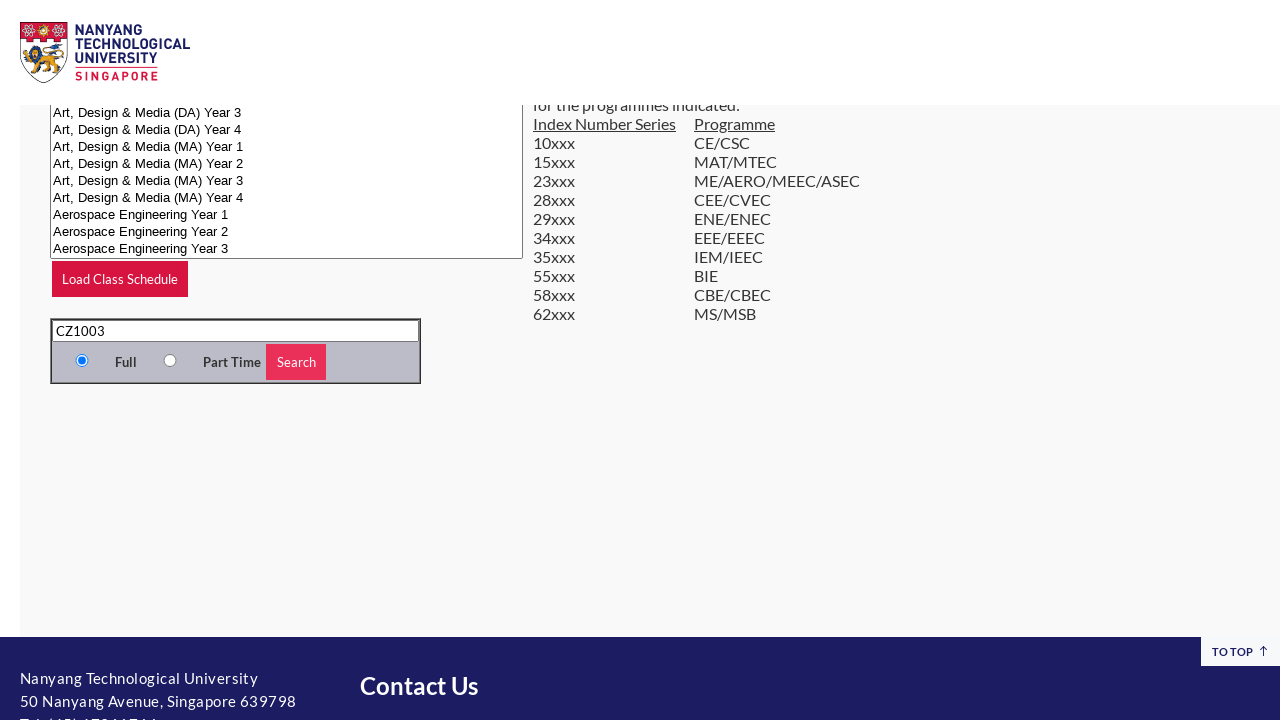

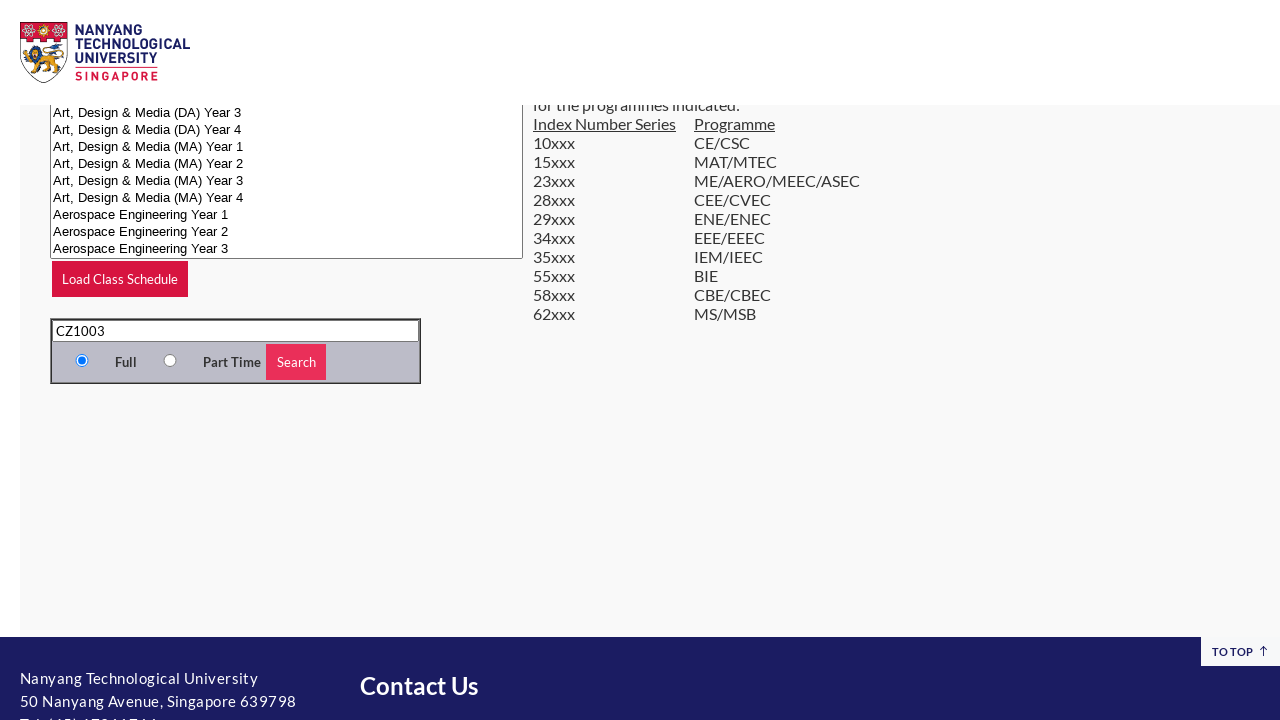